Verifies board entry elements load within timeout on the PTT BBS index page

Starting URL: https://www.ptt.cc/bbs/index.html

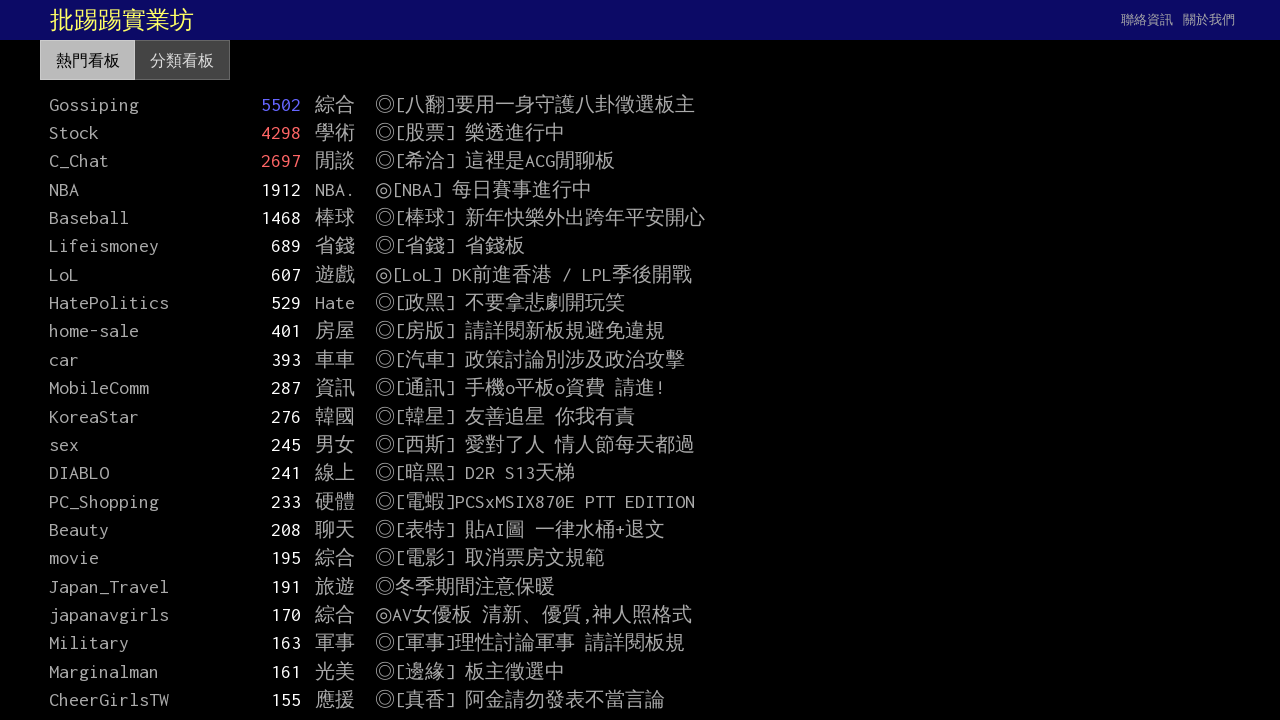

Navigated to PTT BBS index page
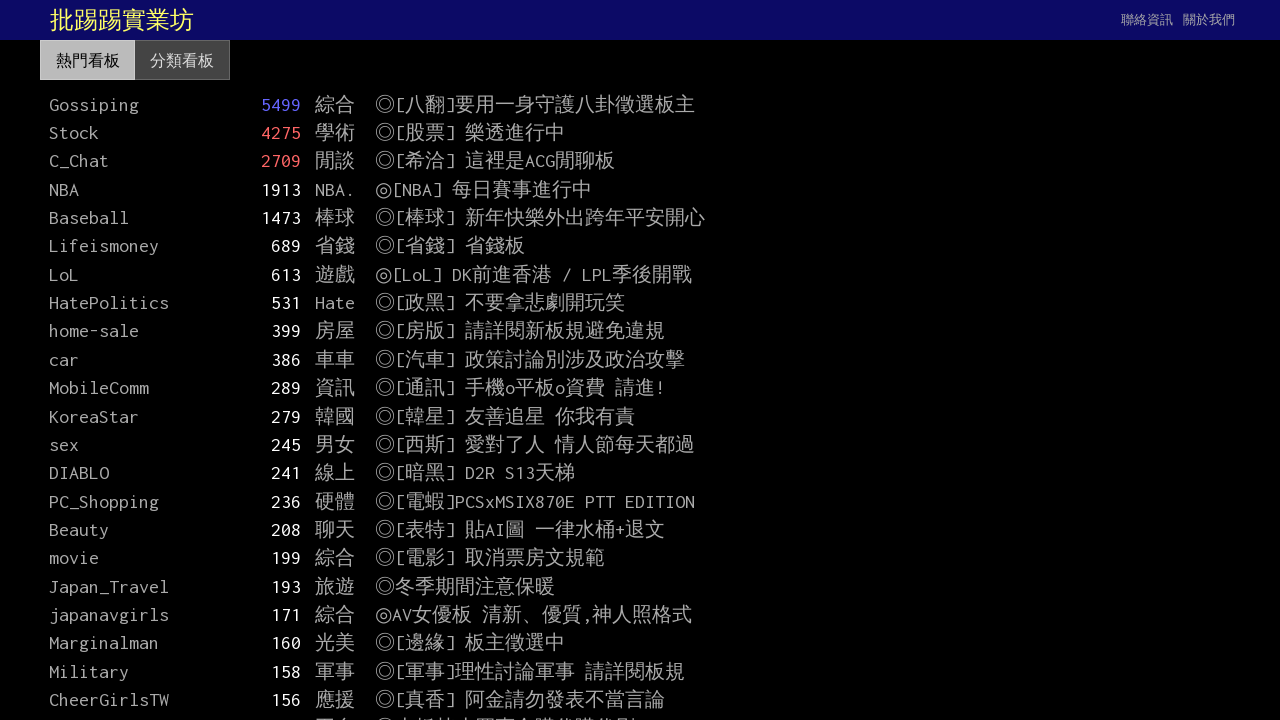

Board entry elements loaded within 10 second timeout
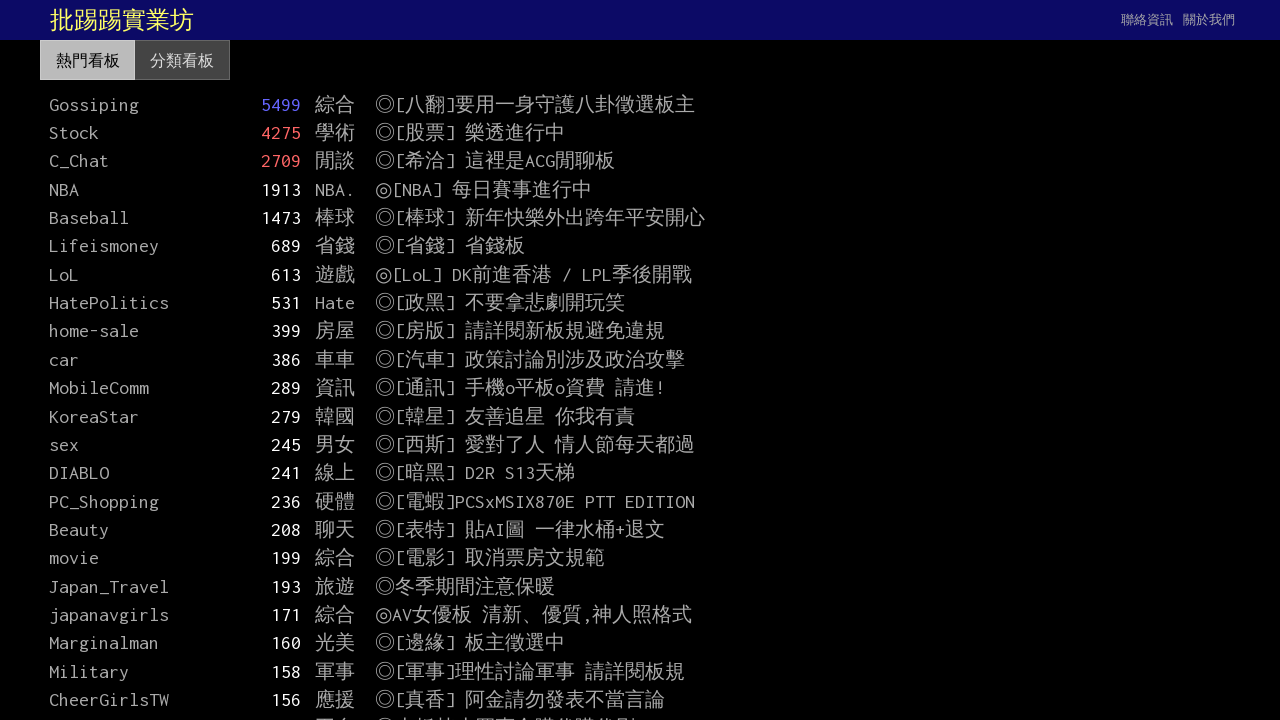

Retrieved 128 board entry elements from page
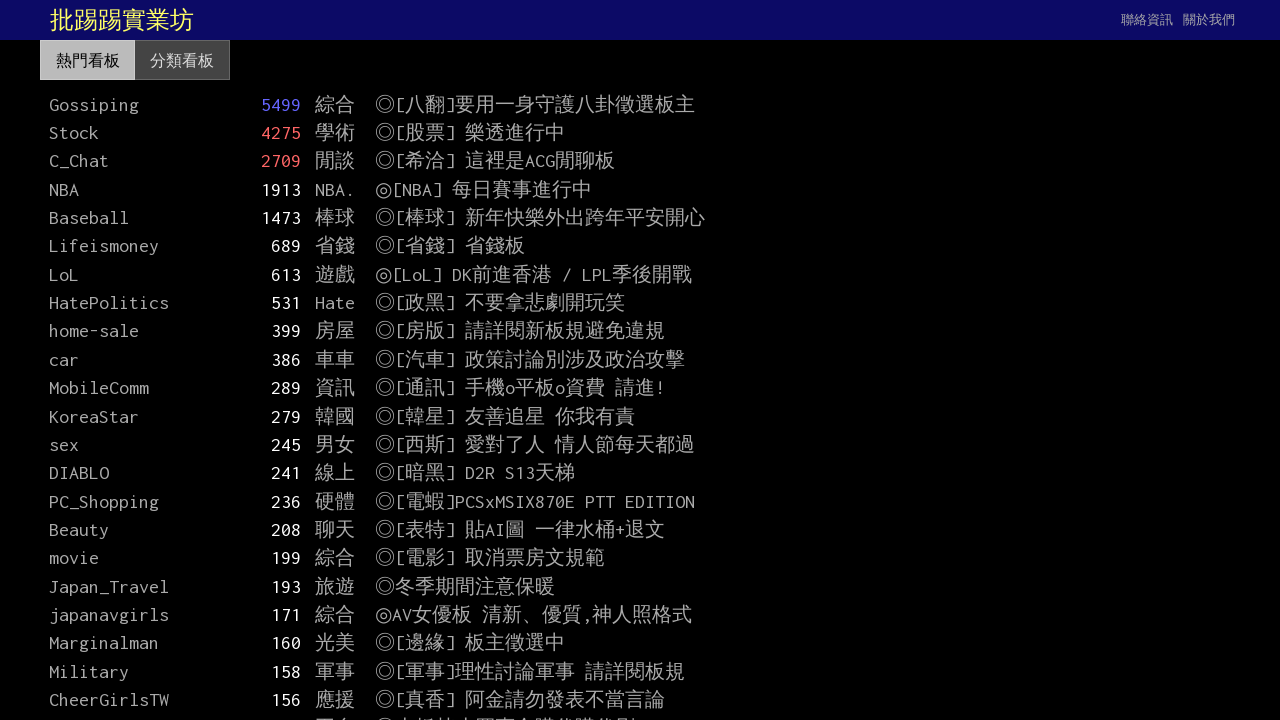

Assertion passed: board entries successfully loaded
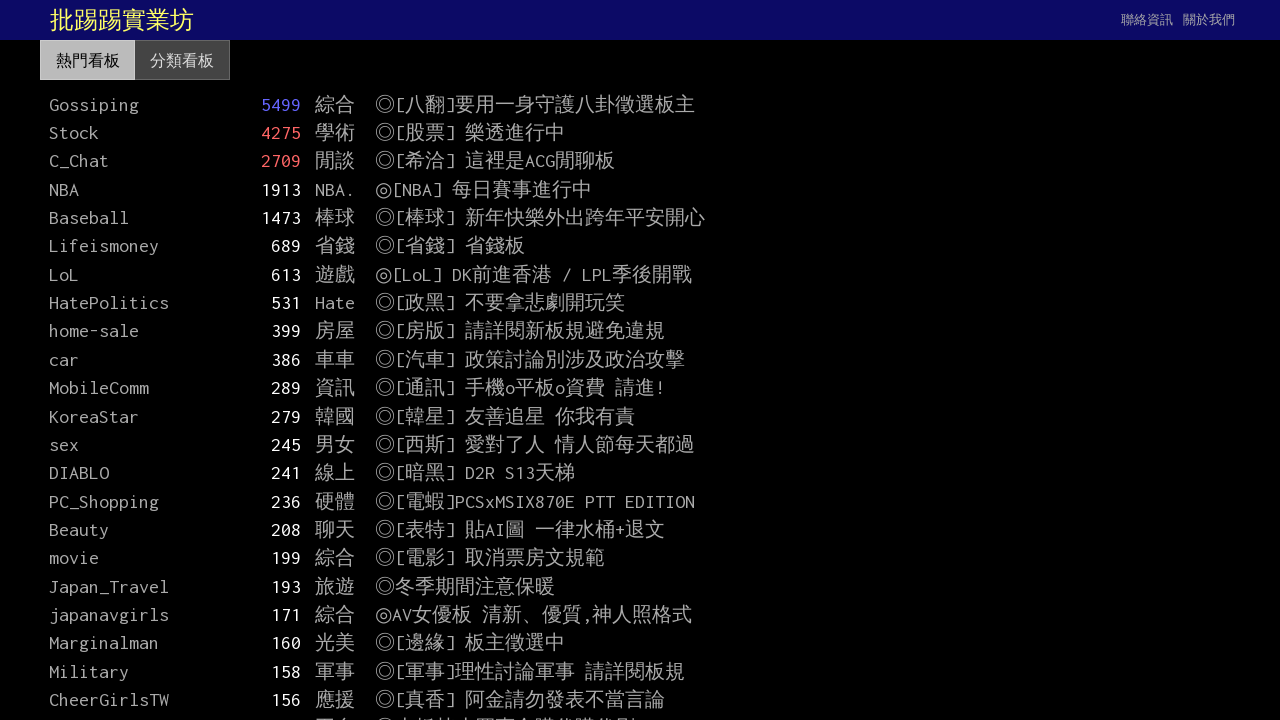

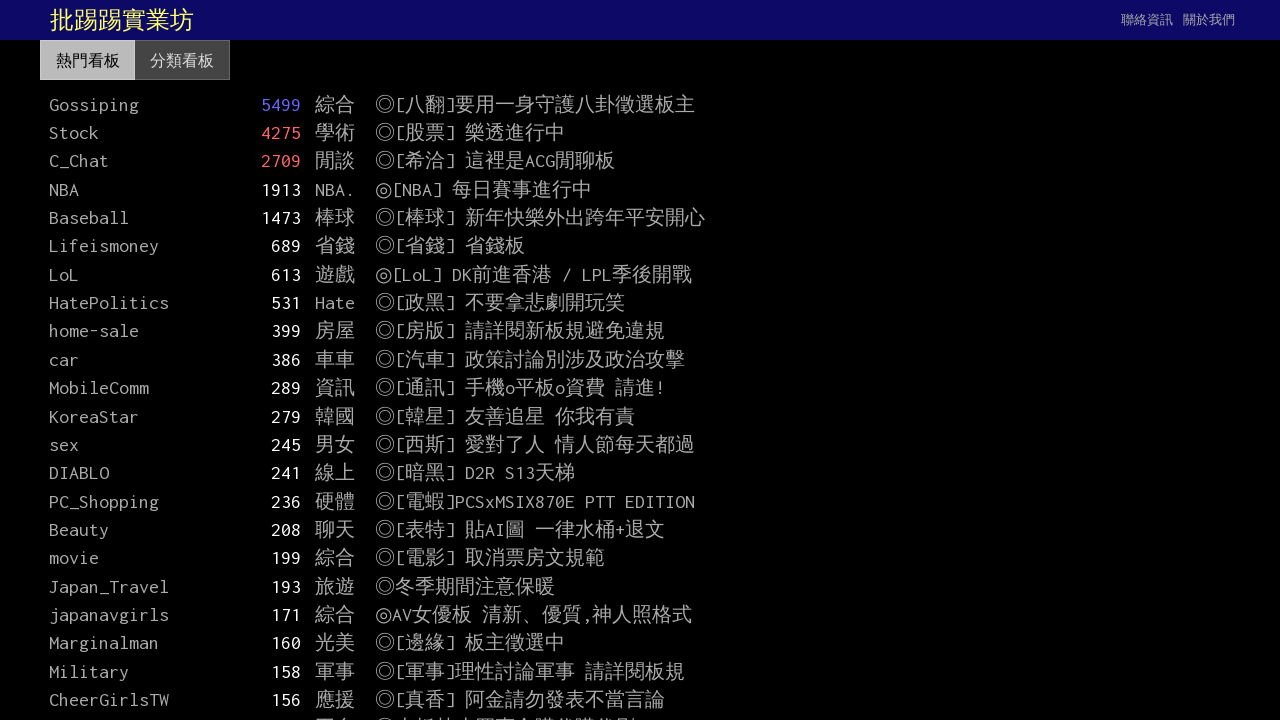